Automates playing a solitaire card game by scanning the card layout, identifying valid moves based on card values and suits, clicking cards to move them, and opening the deck when no moves are available.

Starting URL: https://thesolitaire.com/ru/

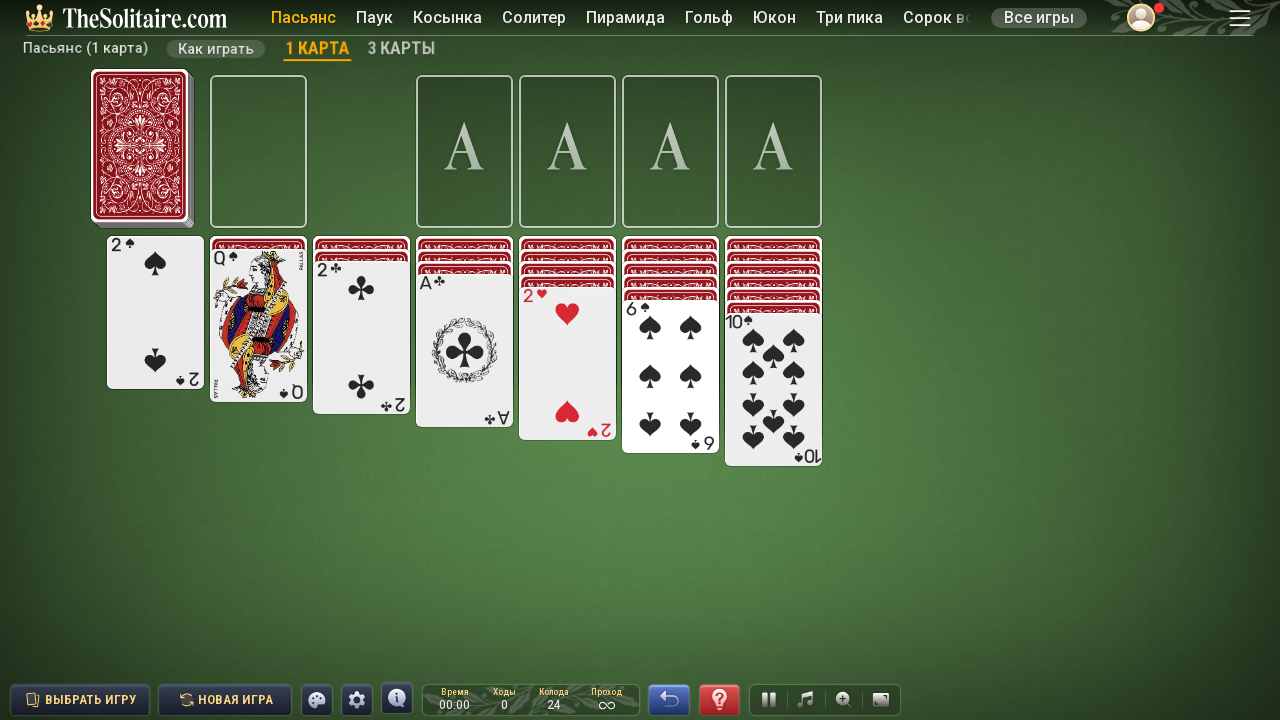

Waited 5 seconds for page to fully load
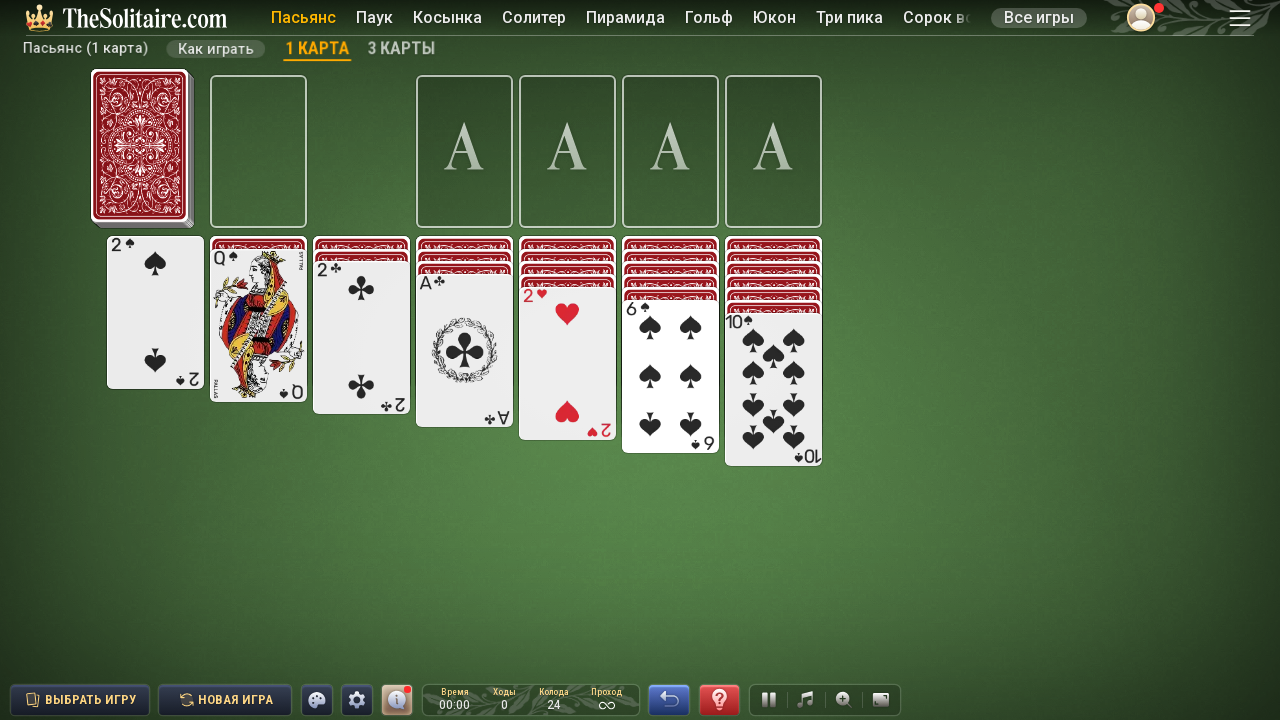

Scanned all cards on the board (round 1)
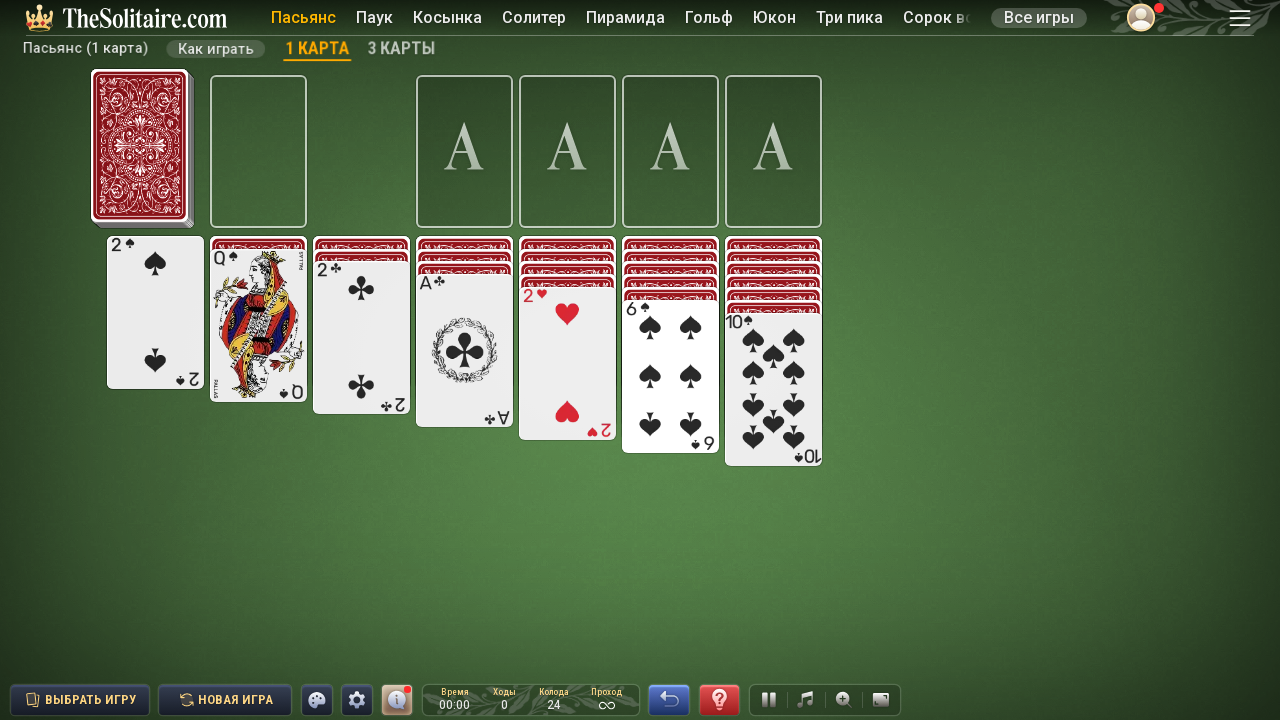

Located all open placeholder slots
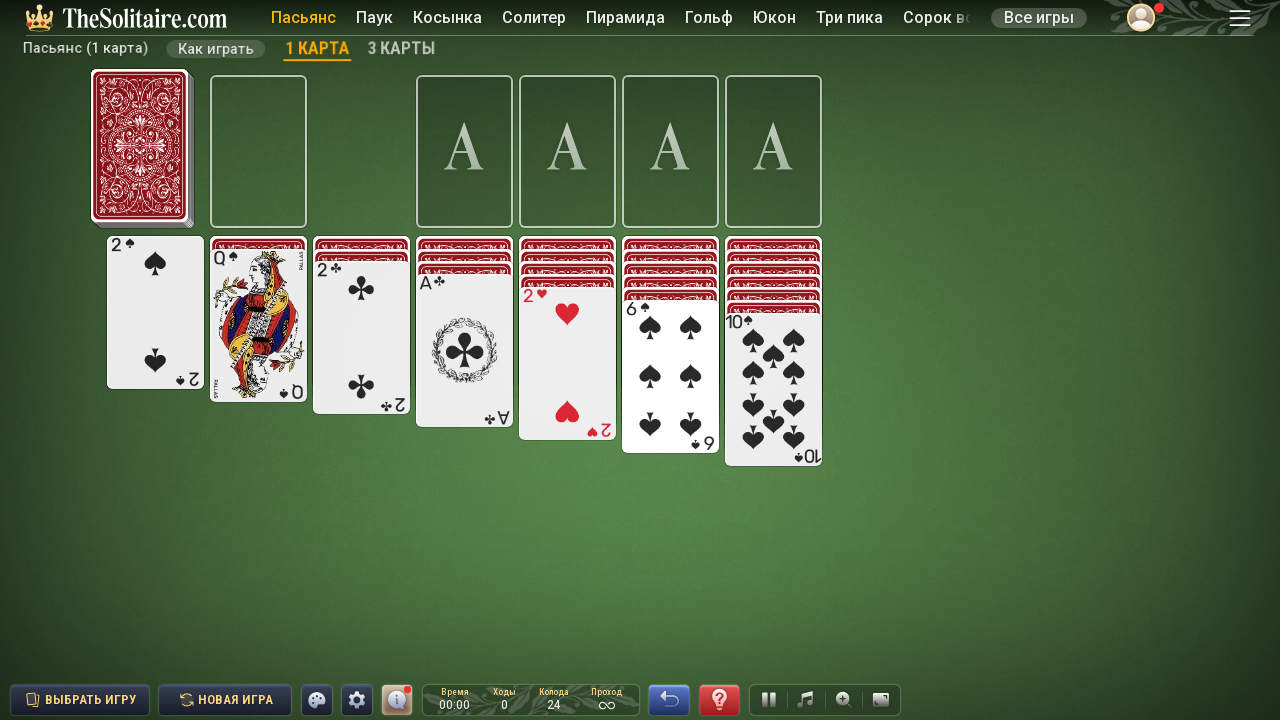

Built card dictionary with 7 moveable cards
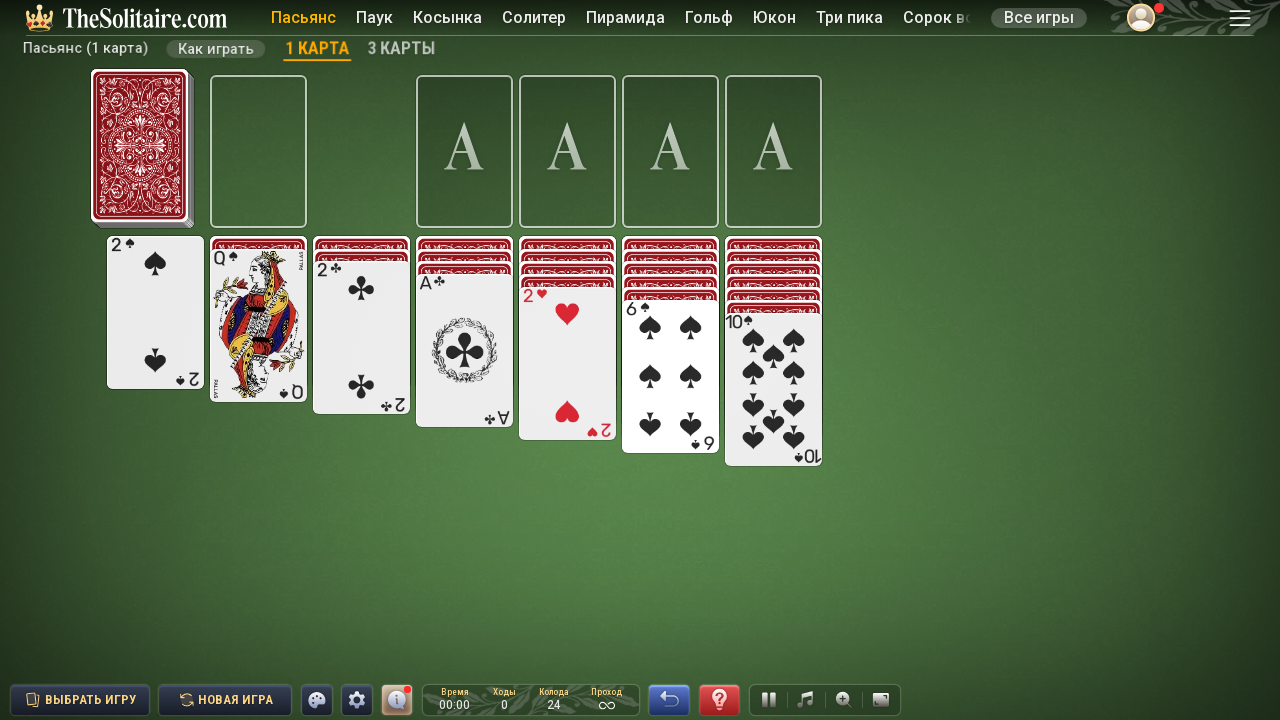

Clicked card (value 0, suit 3) to move to home pile at (464, 296) on div[data-component-type='card'] >> nth=21
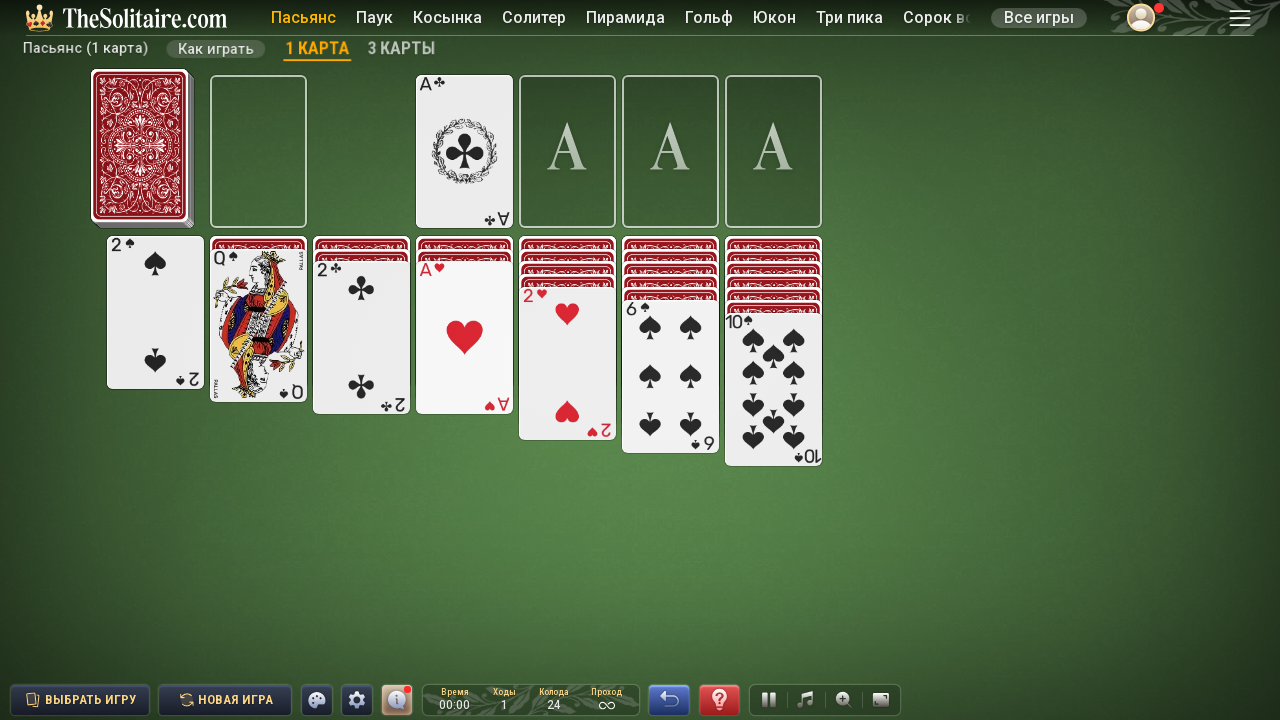

Waited 500ms after card move
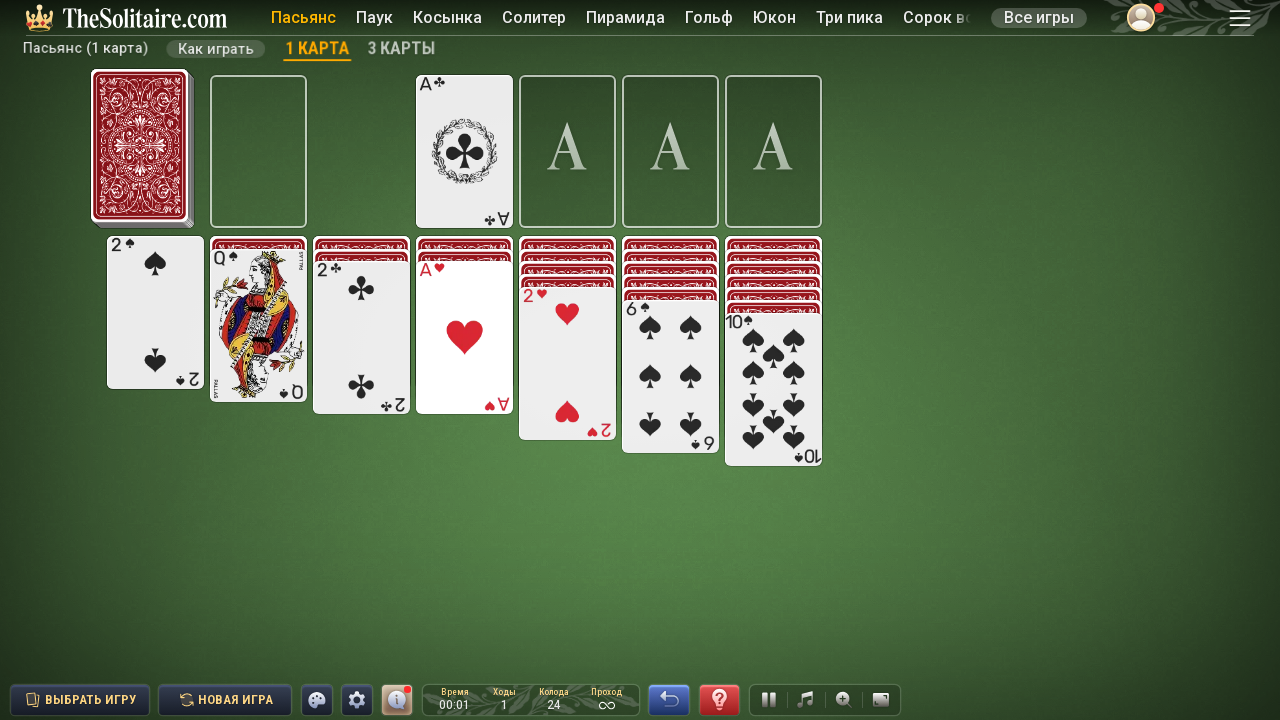

Waited 1 second before next round (round 1 complete)
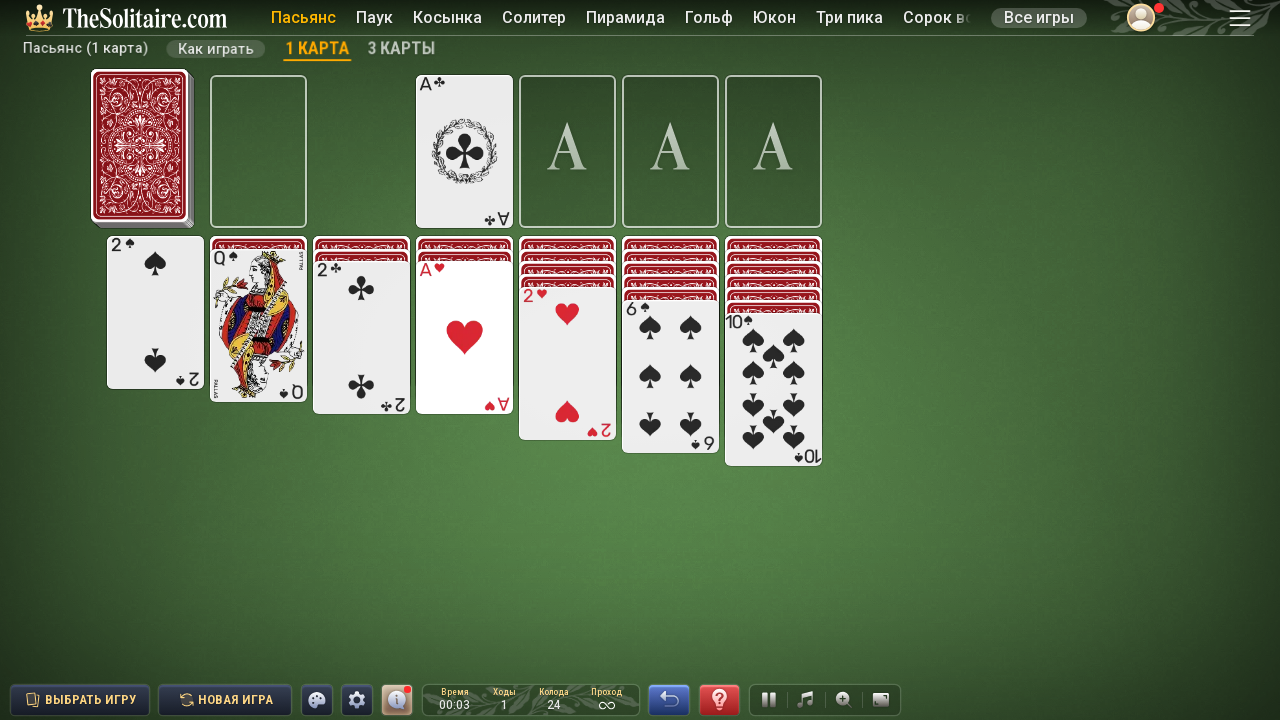

Scanned all cards on the board (round 2)
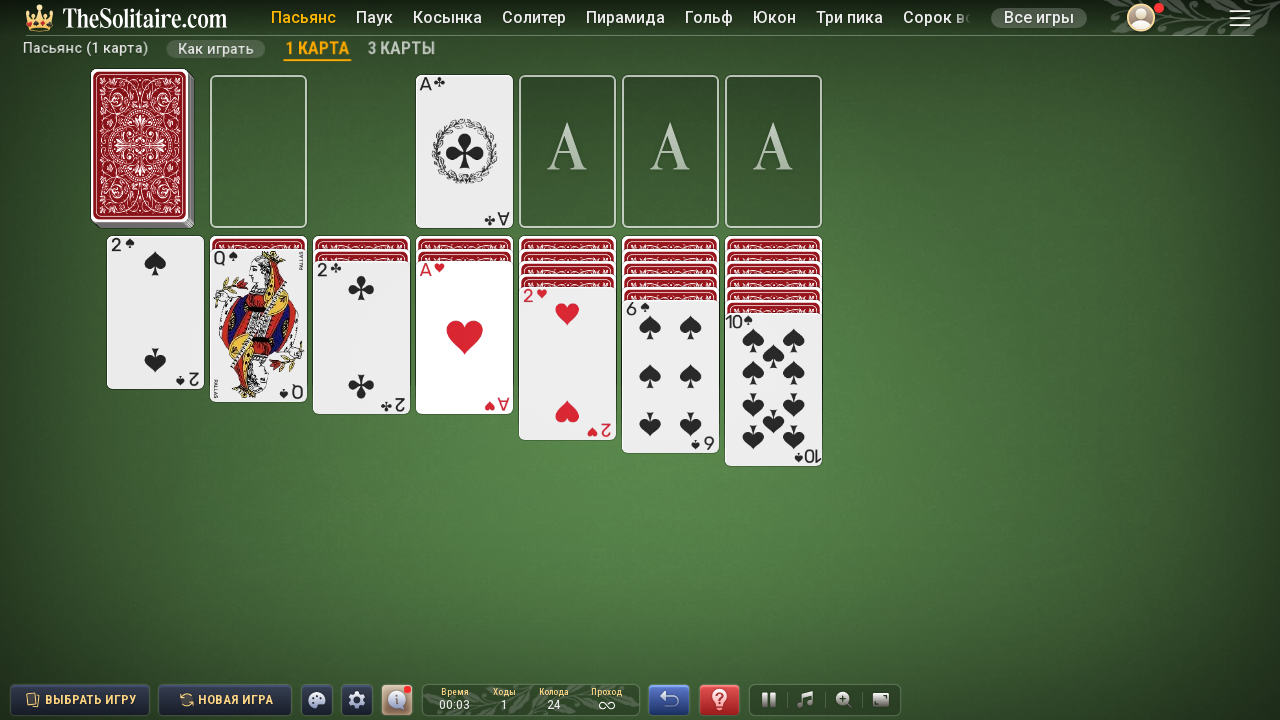

Located all open placeholder slots
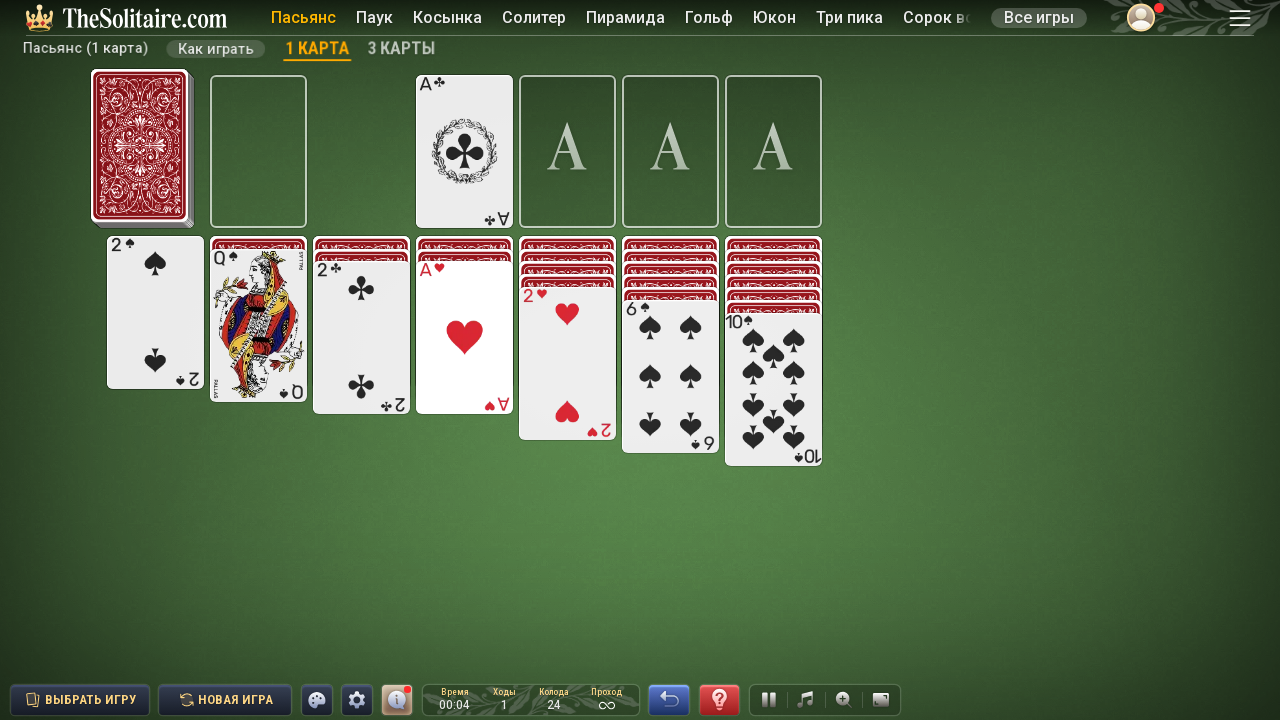

Built card dictionary with 7 moveable cards
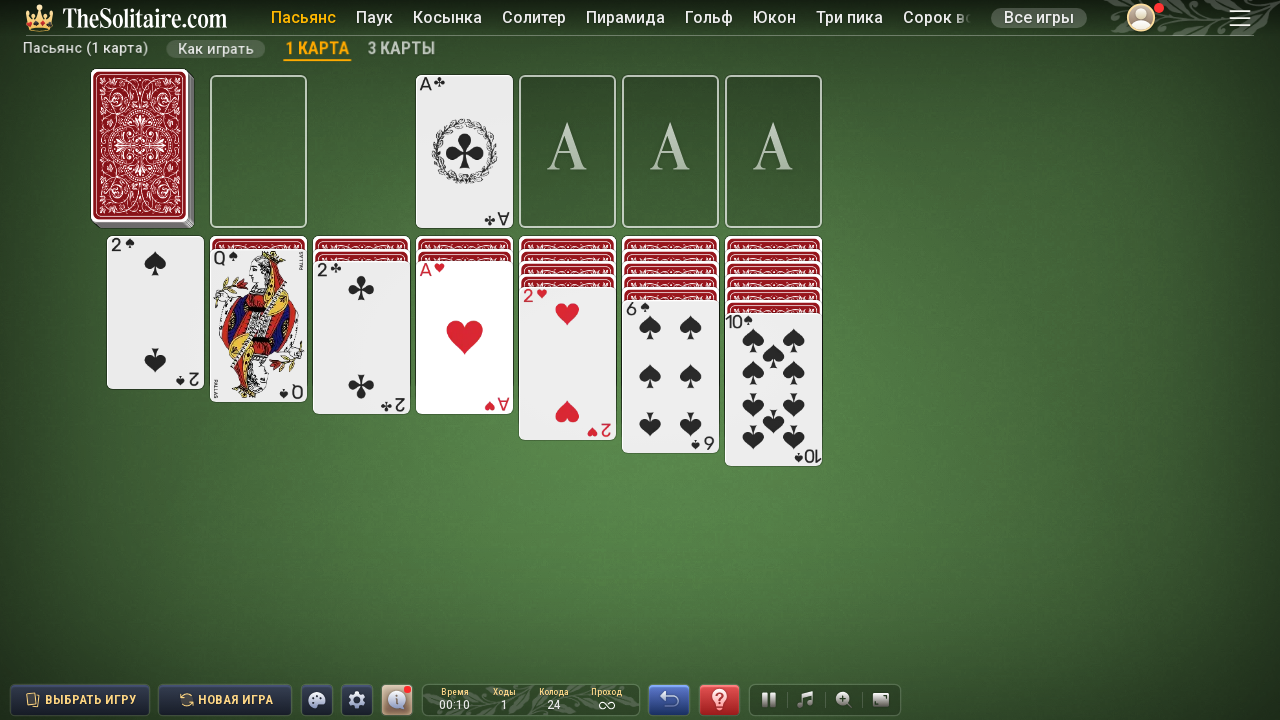

Clicked card (value 0, suit 0) to move to home pile at (464, 283) on div[data-component-type='card'] >> nth=20
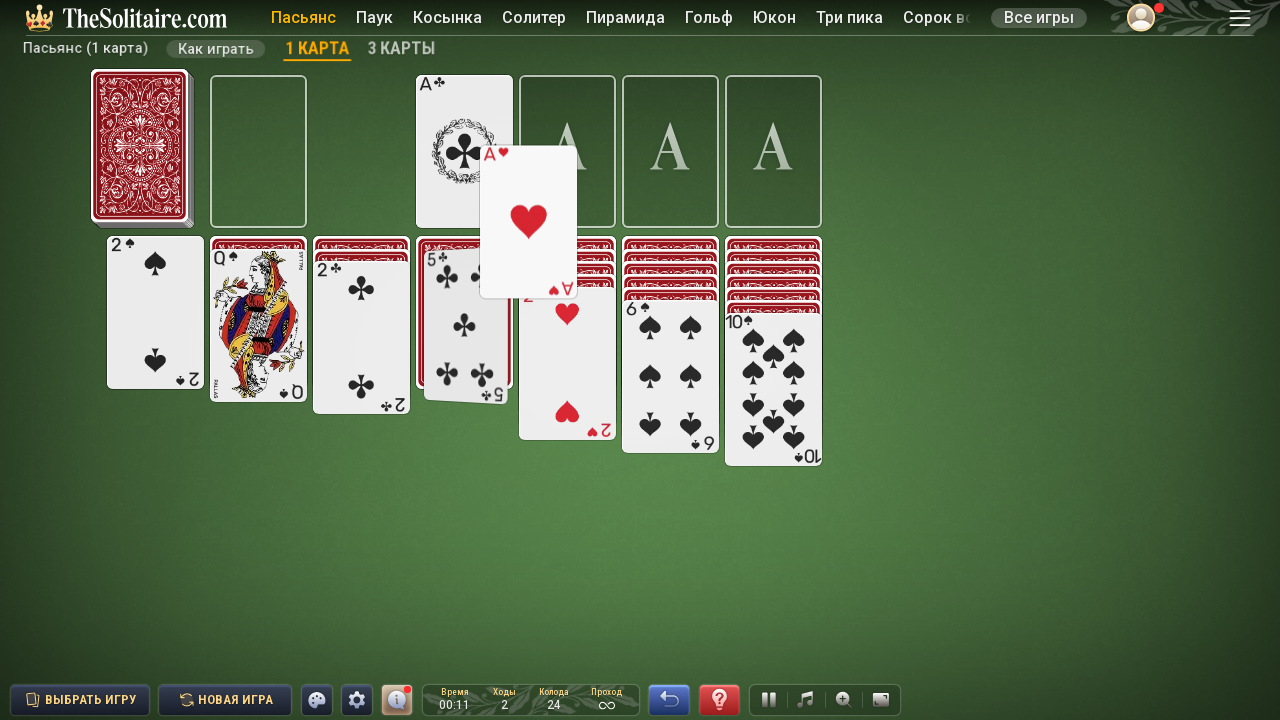

Waited 500ms after card move
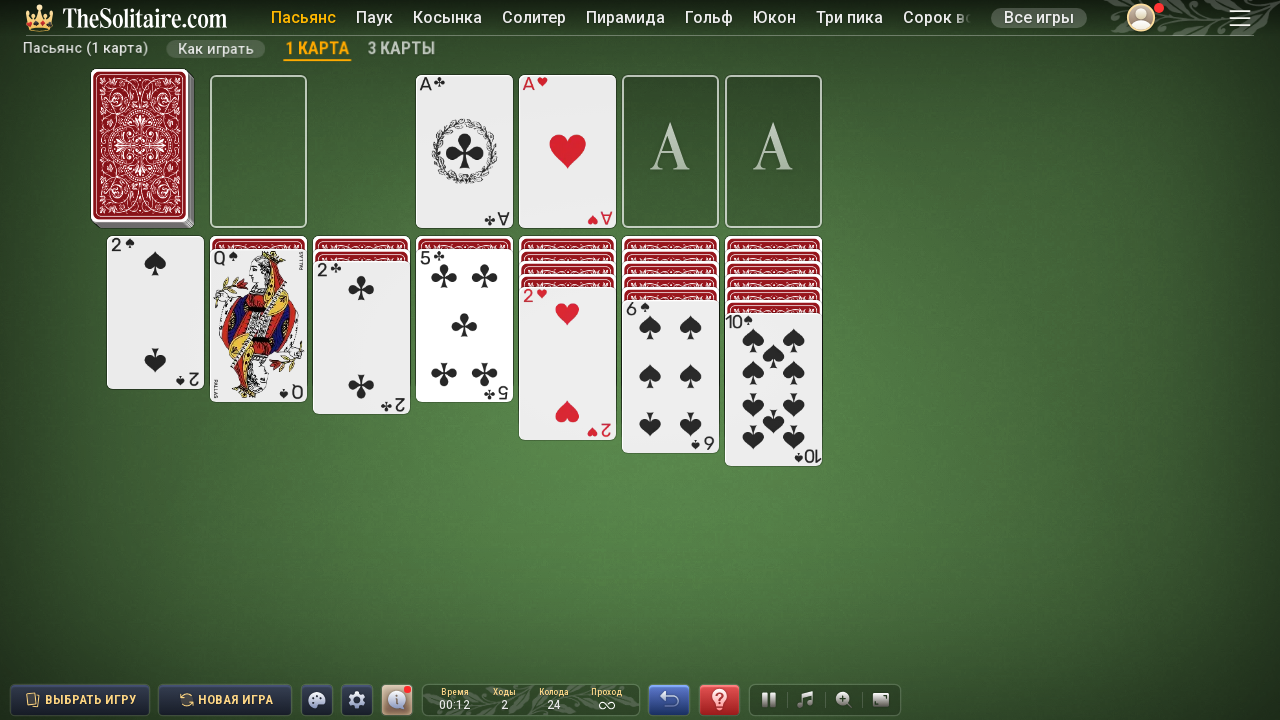

Waited 1 second before next round (round 2 complete)
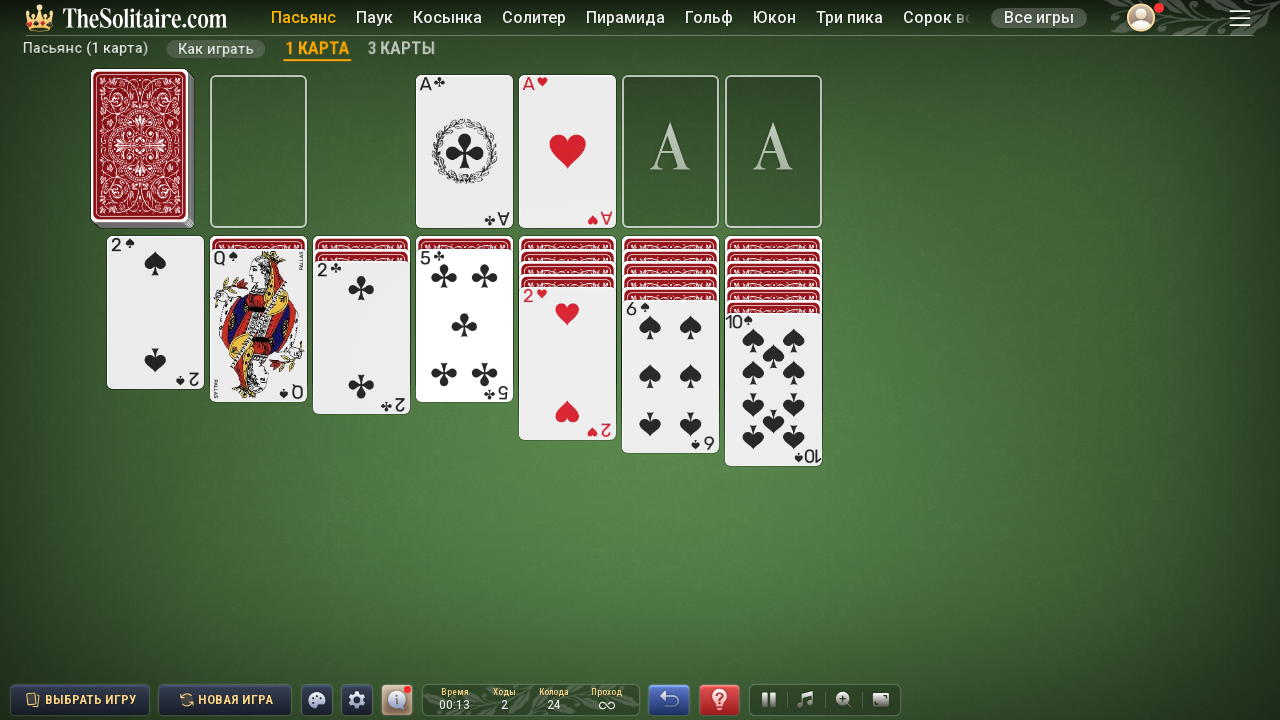

Scanned all cards on the board (round 3)
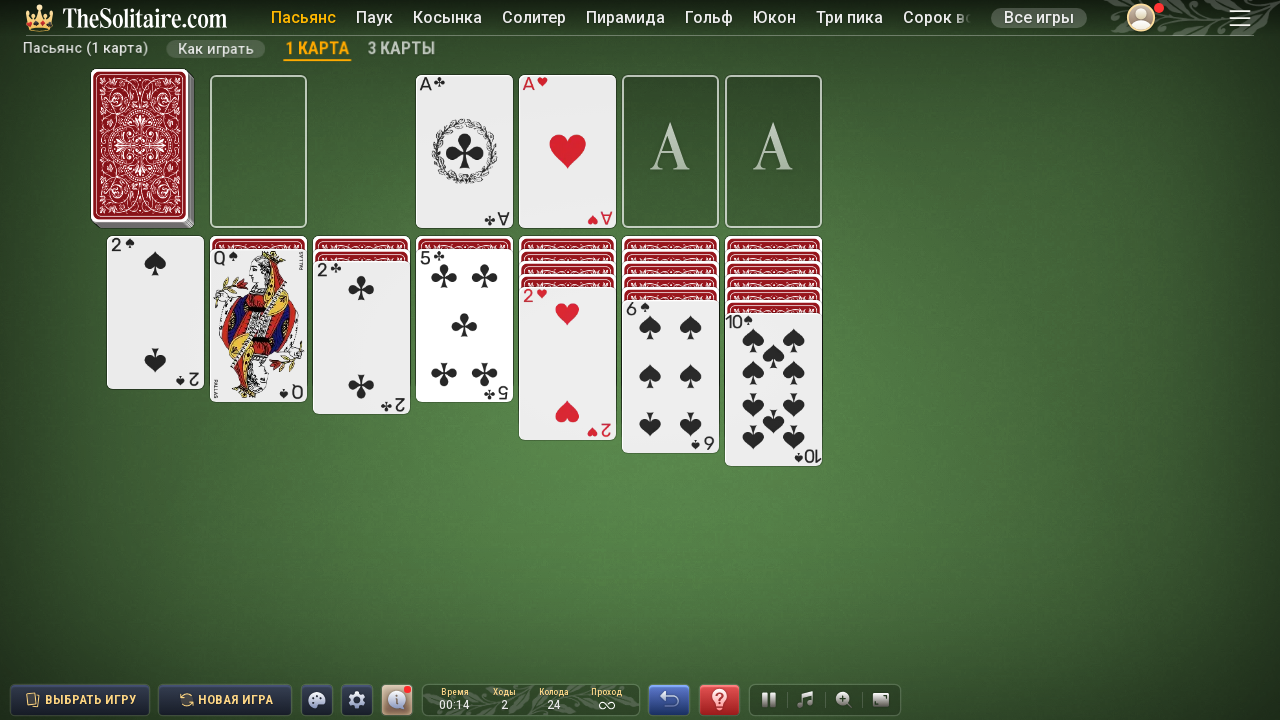

Located all open placeholder slots
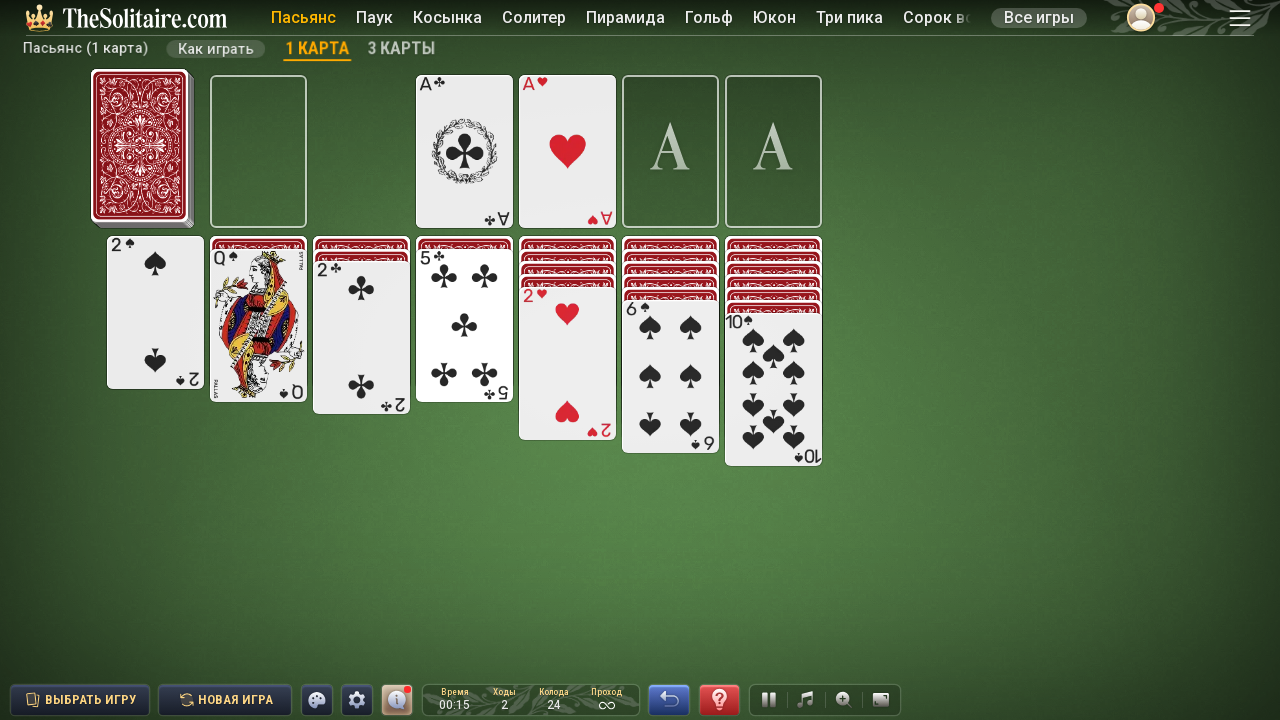

Built card dictionary with 7 moveable cards
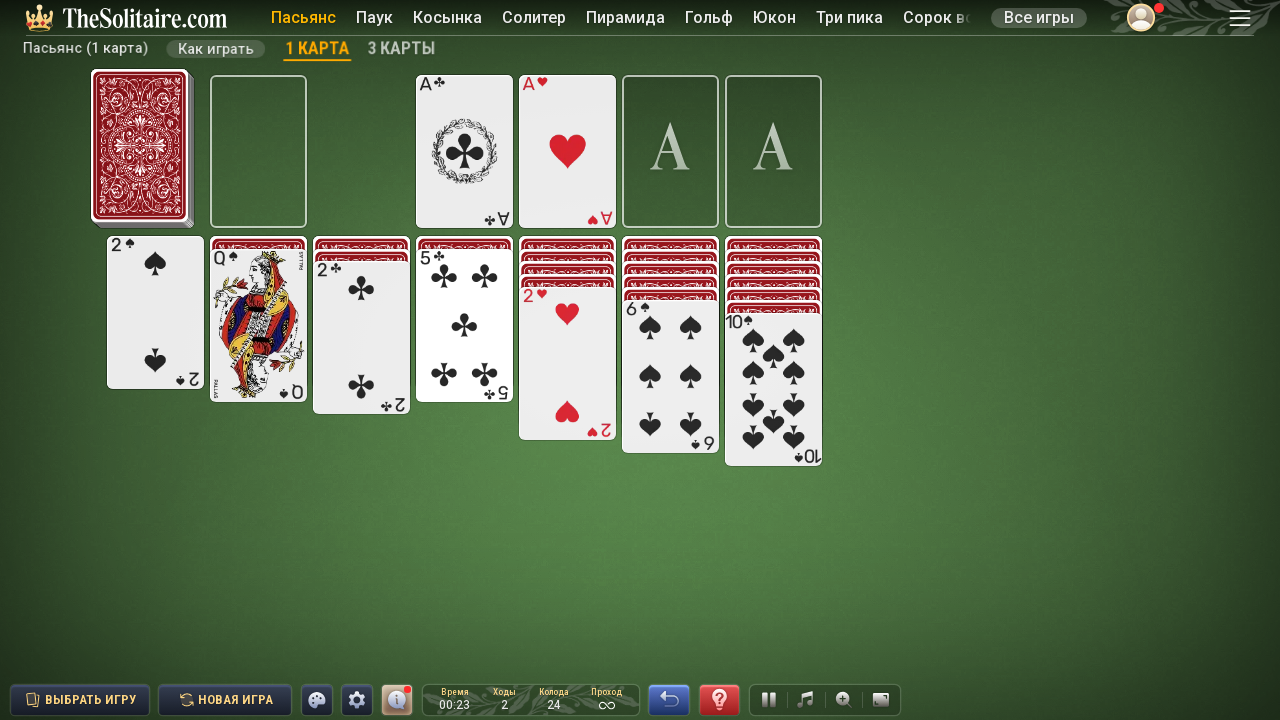

Clicked card (value 1, suit 0) to move to home pile at (567, 309) on div[data-component-type='card'] >> nth=17
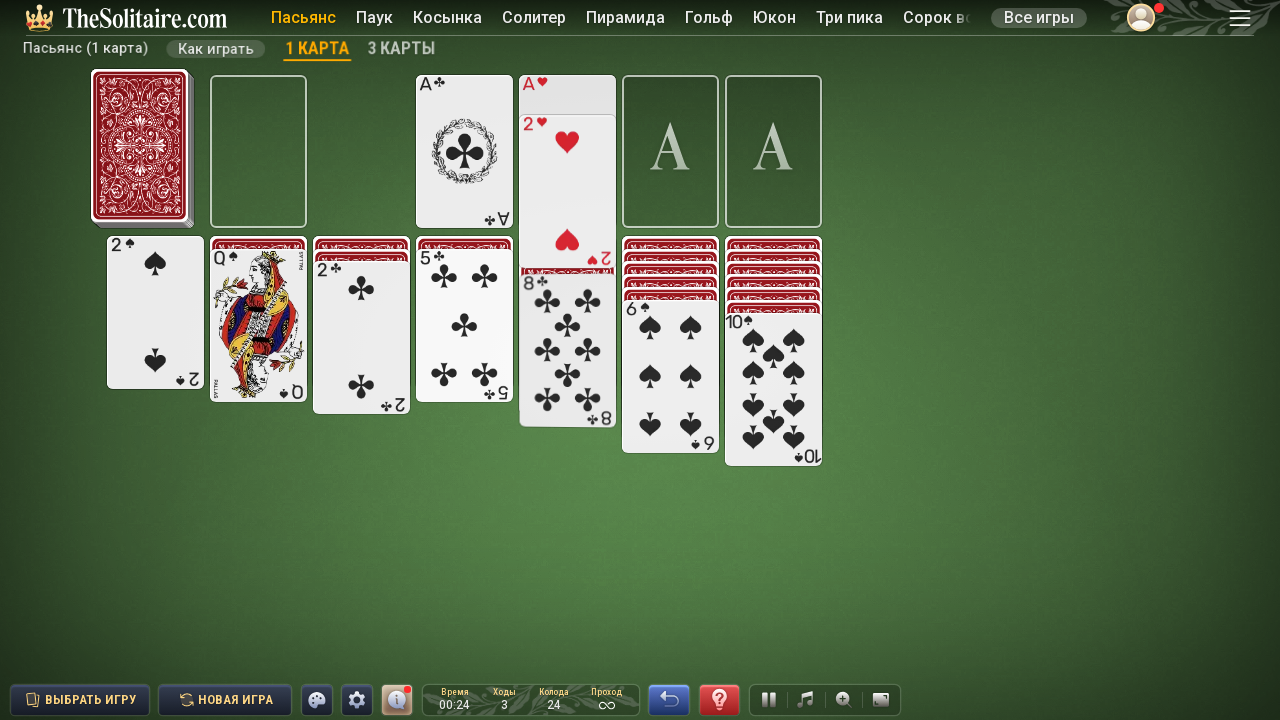

Waited 500ms after card move
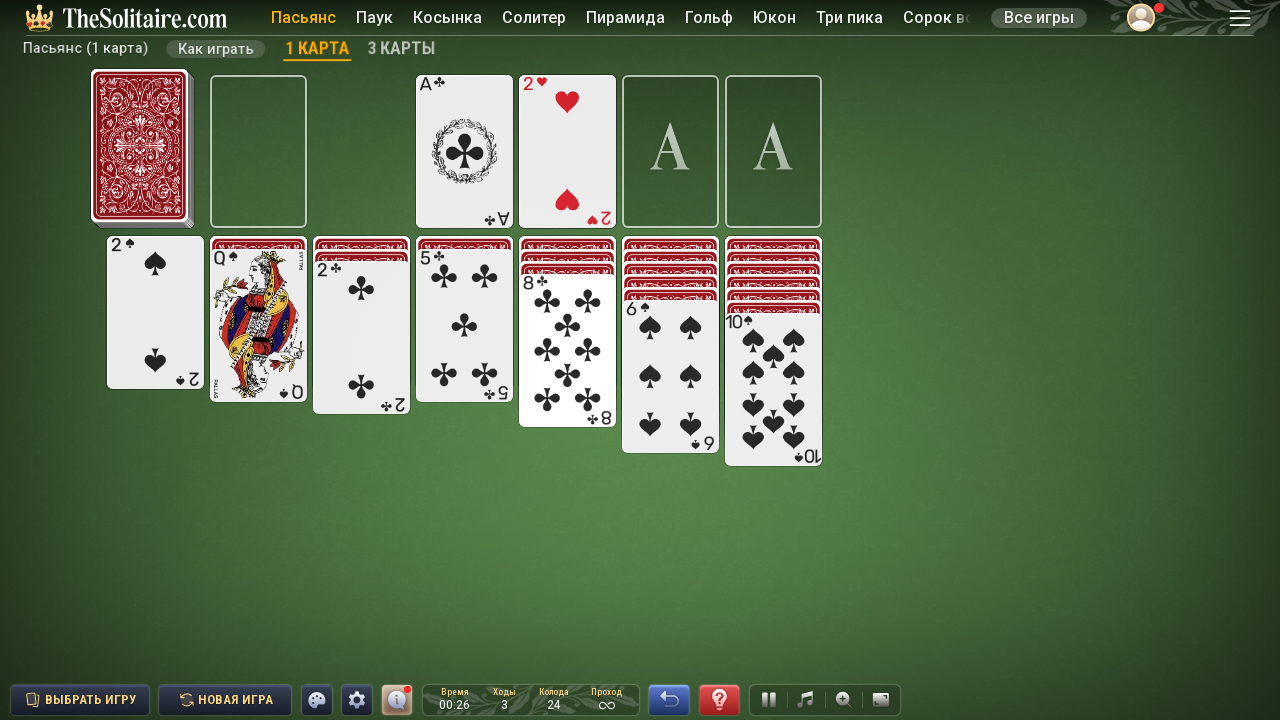

Waited 1 second before next round (round 3 complete)
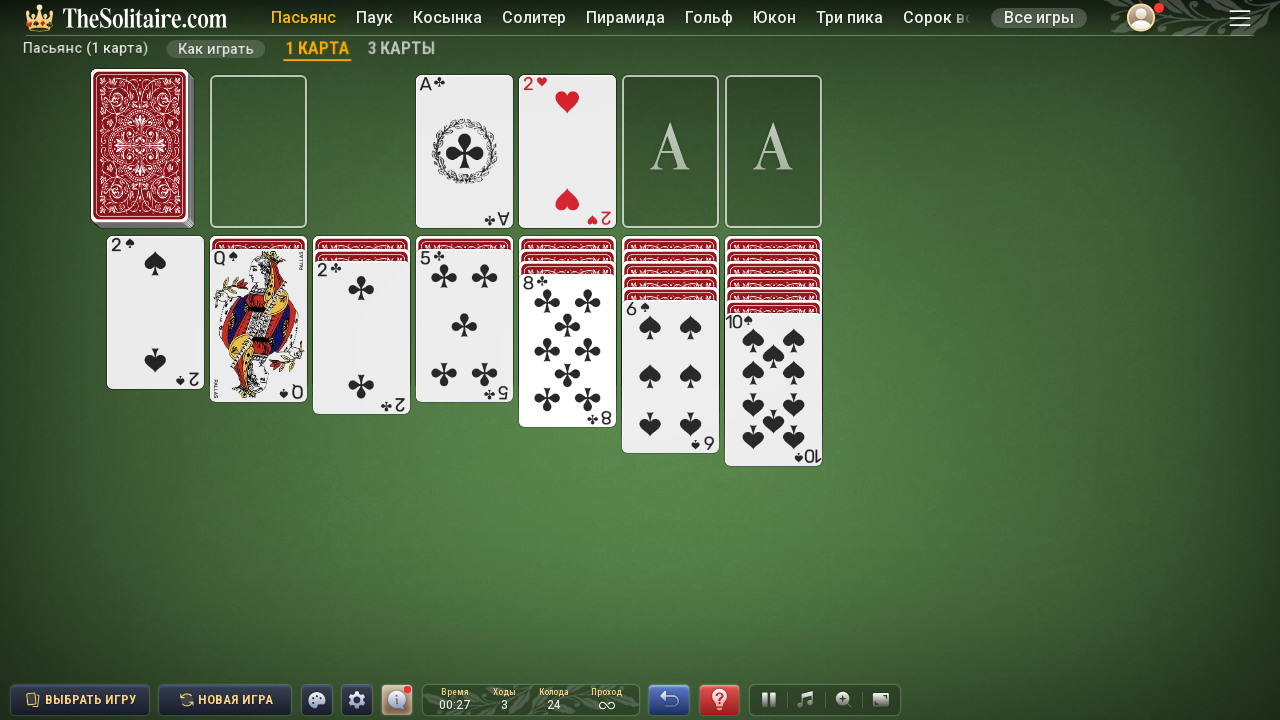

Scanned all cards on the board (round 4)
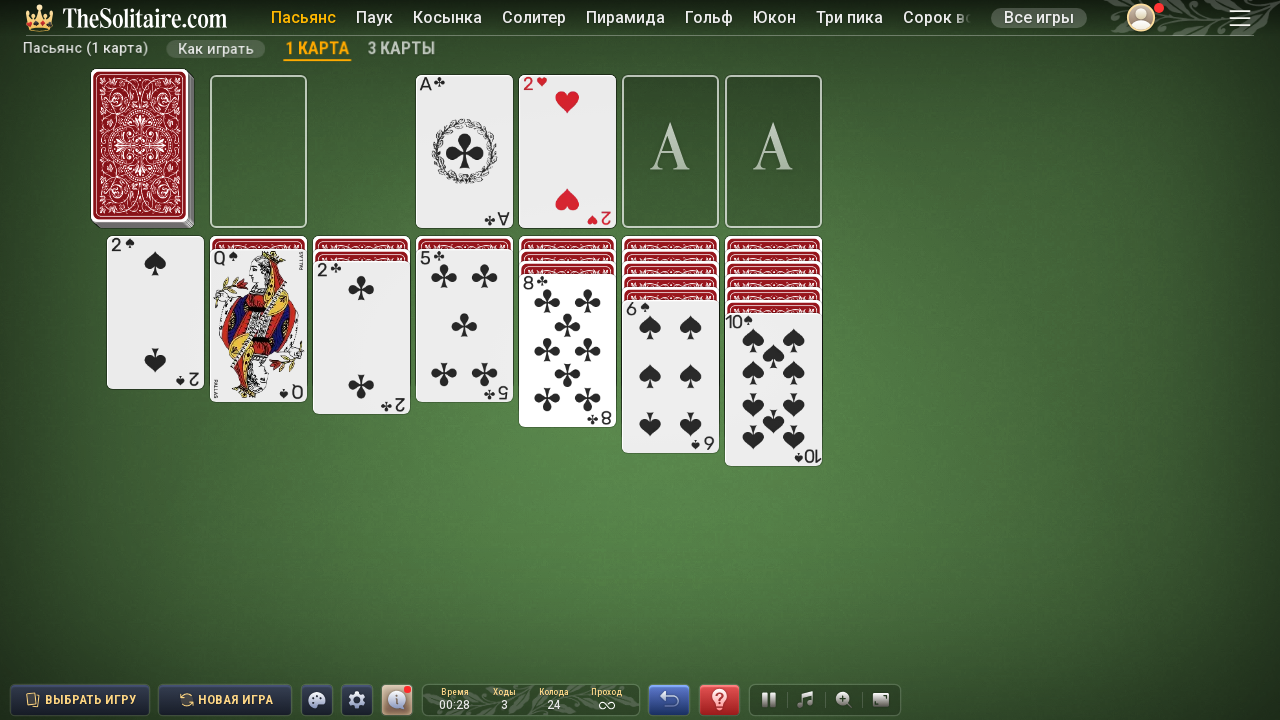

Located all open placeholder slots
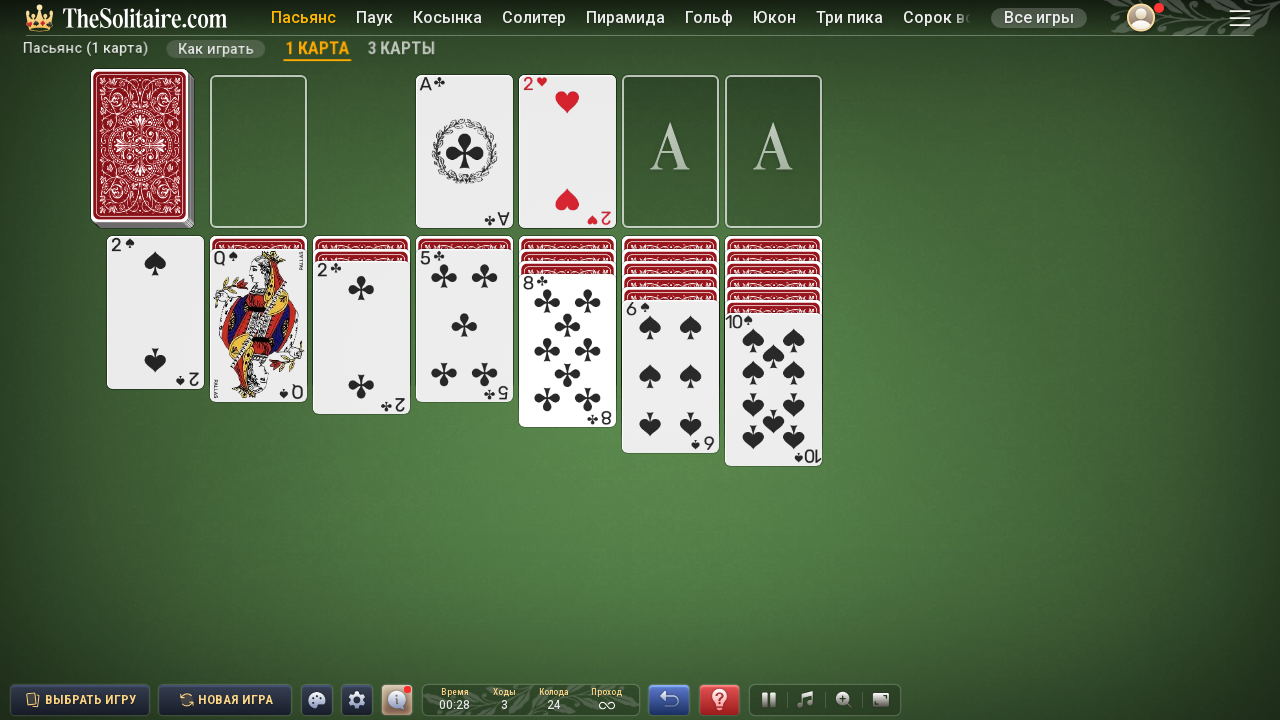

Built card dictionary with 7 moveable cards
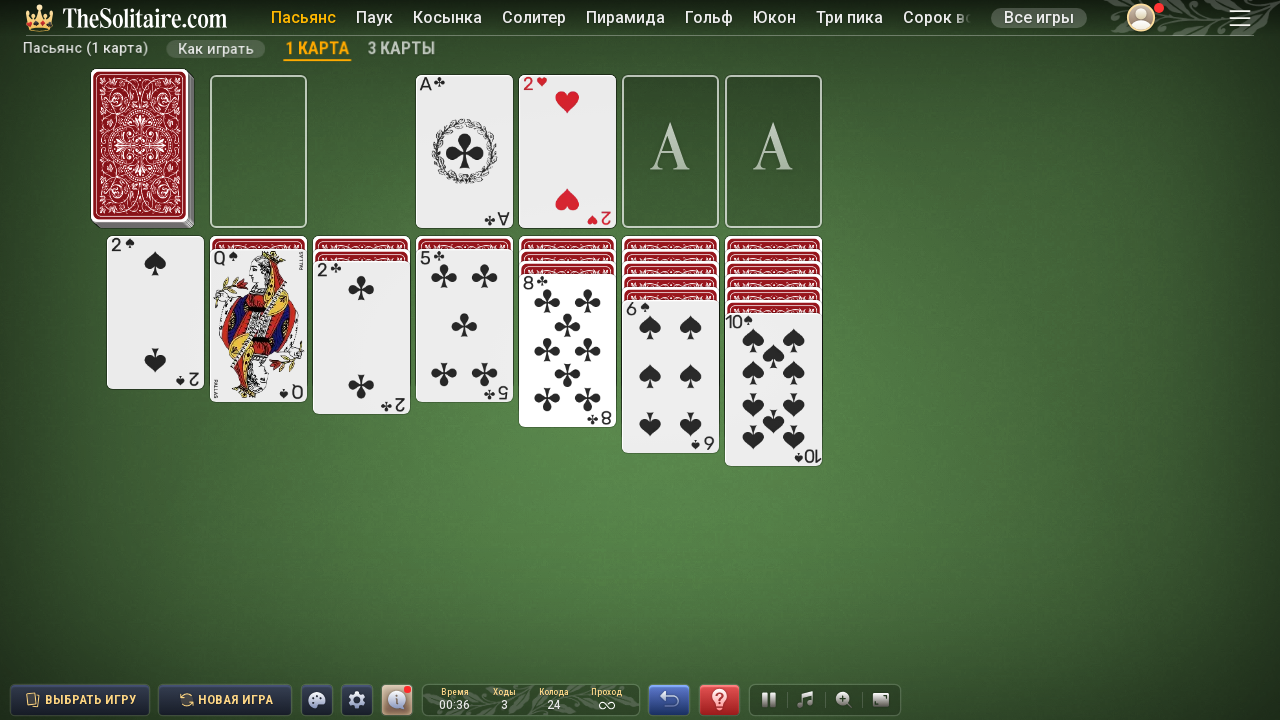

Clicked card (value 1, suit 3) to move to home pile at (361, 283) on div[data-component-type='card'] >> nth=24
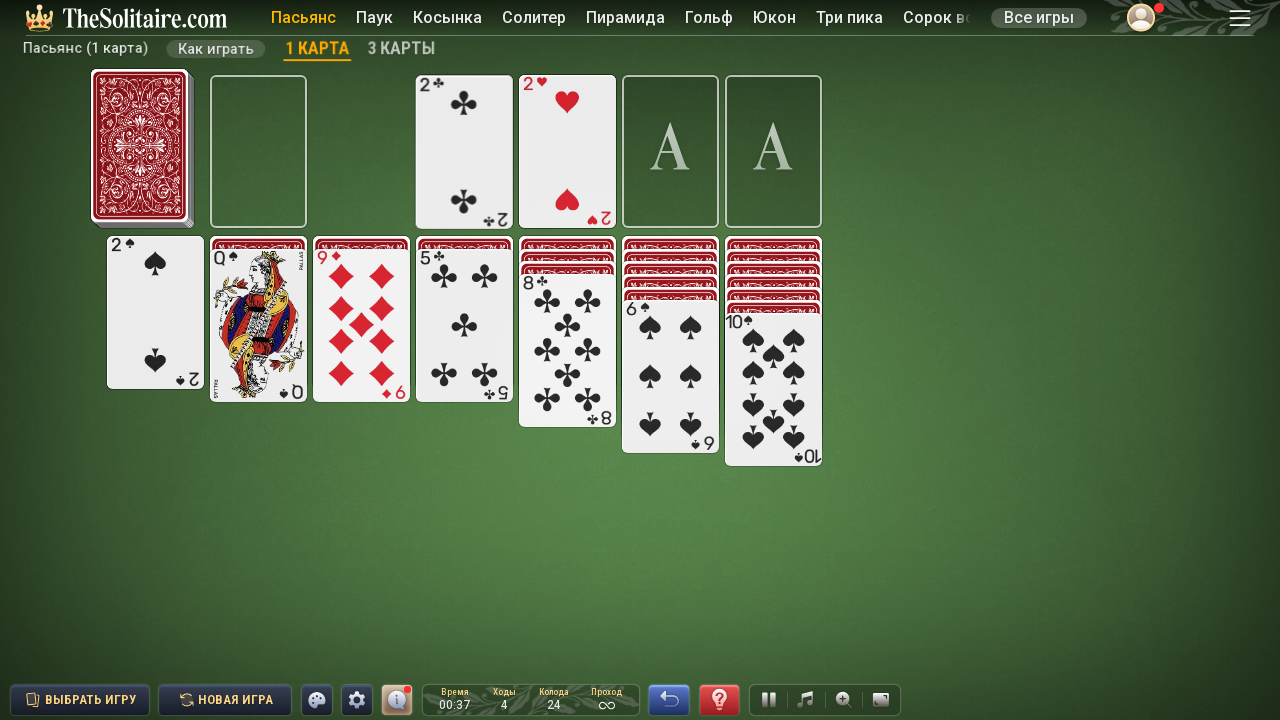

Waited 500ms after card move
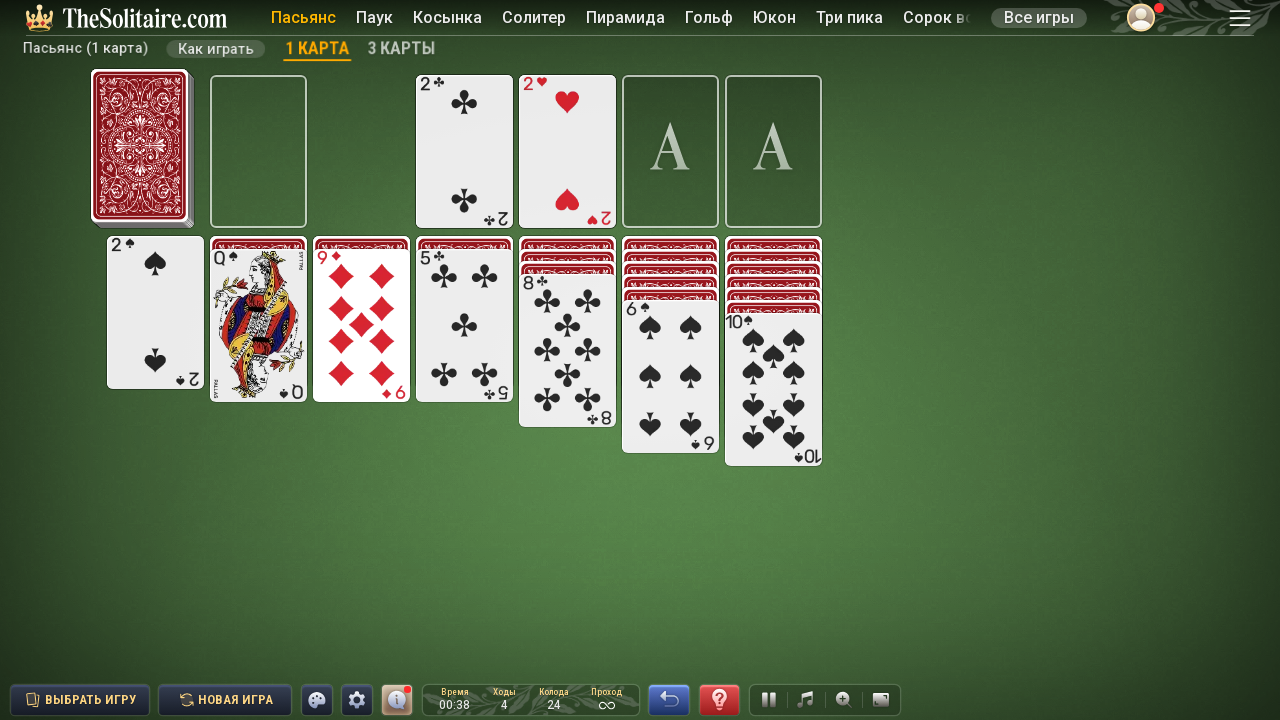

Waited 1 second before next round (round 4 complete)
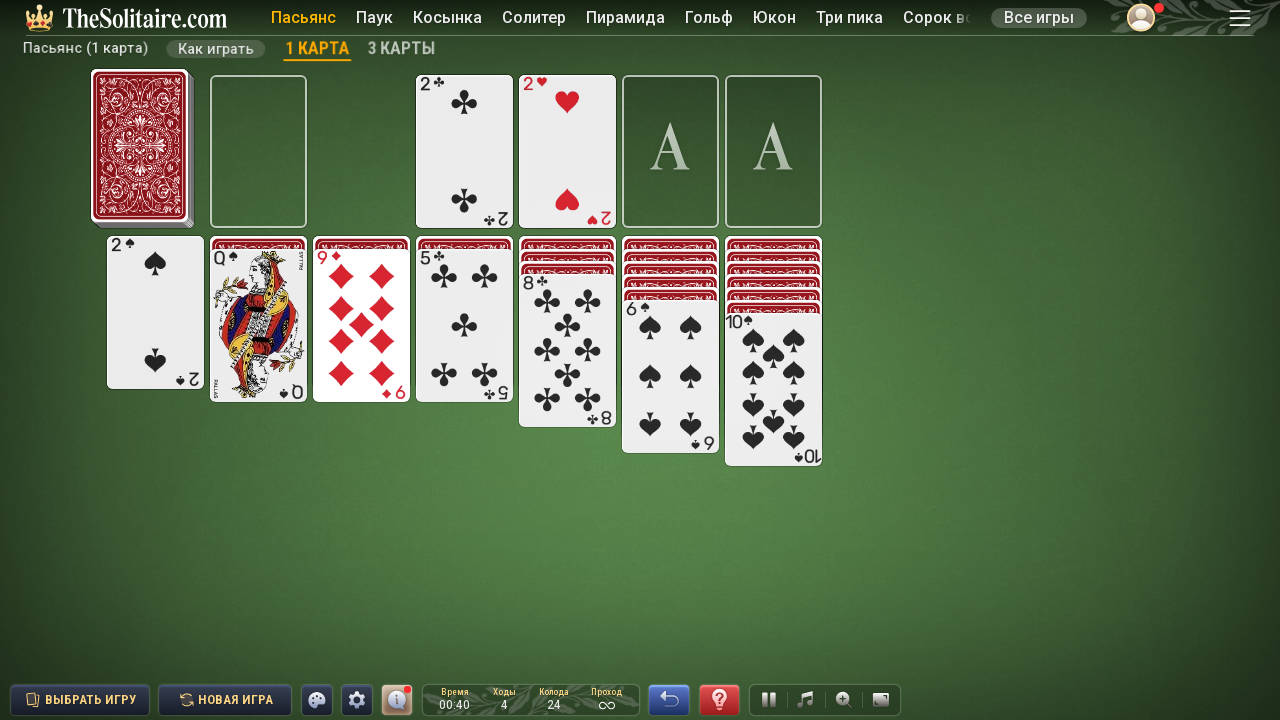

Scanned all cards on the board (round 5)
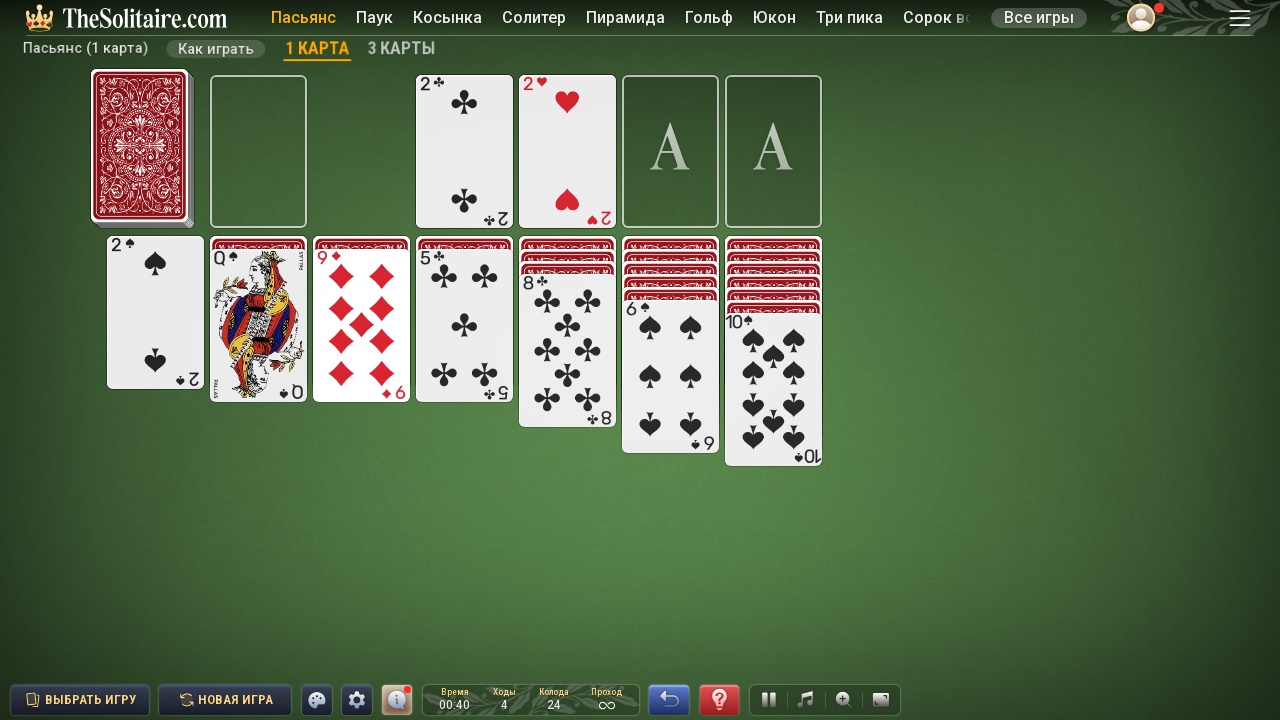

Located all open placeholder slots
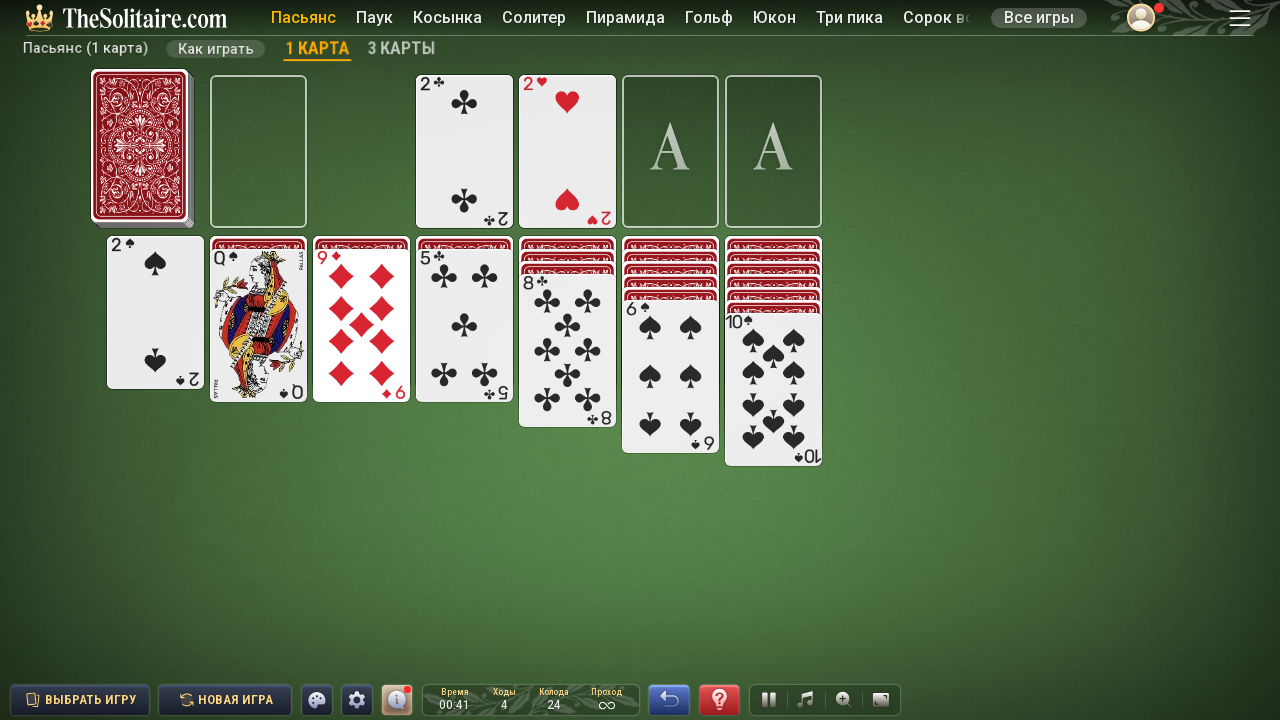

Built card dictionary with 7 moveable cards
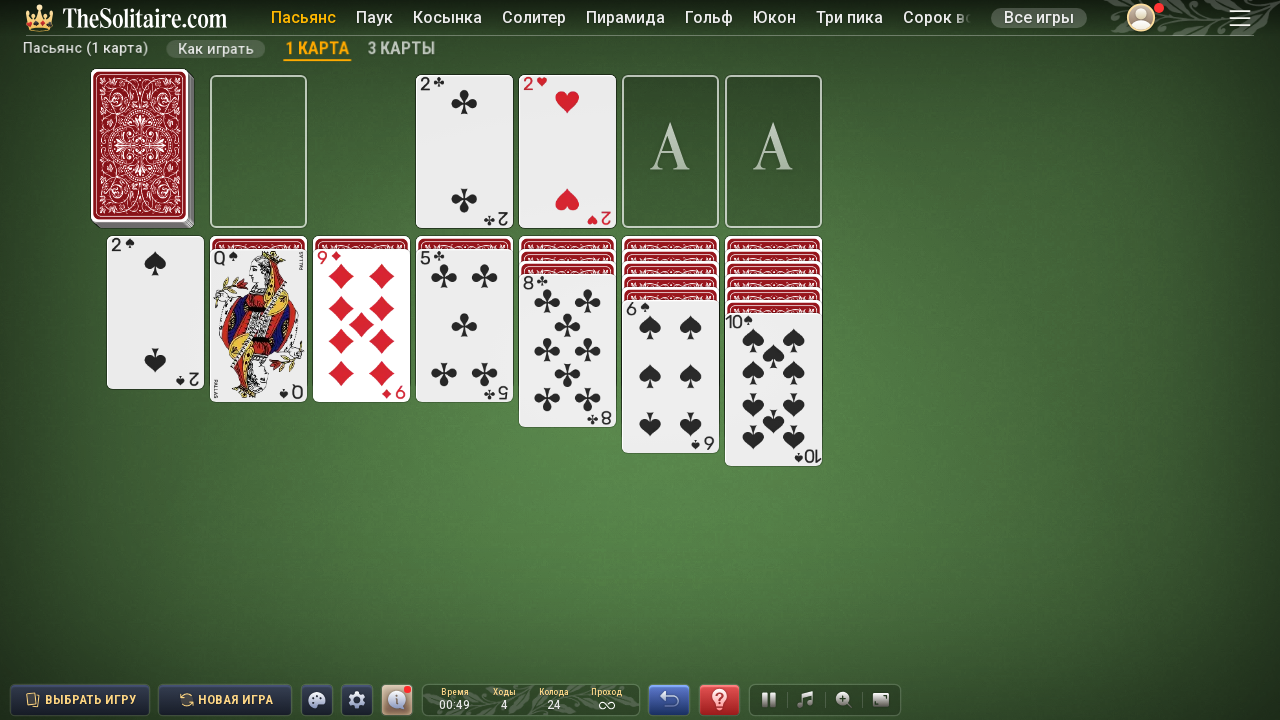

No valid moves found, clicked deck button to draw new card at (139, 145) on xpath=/html/body/main/div[1]/div[1]/div/div/div[1]
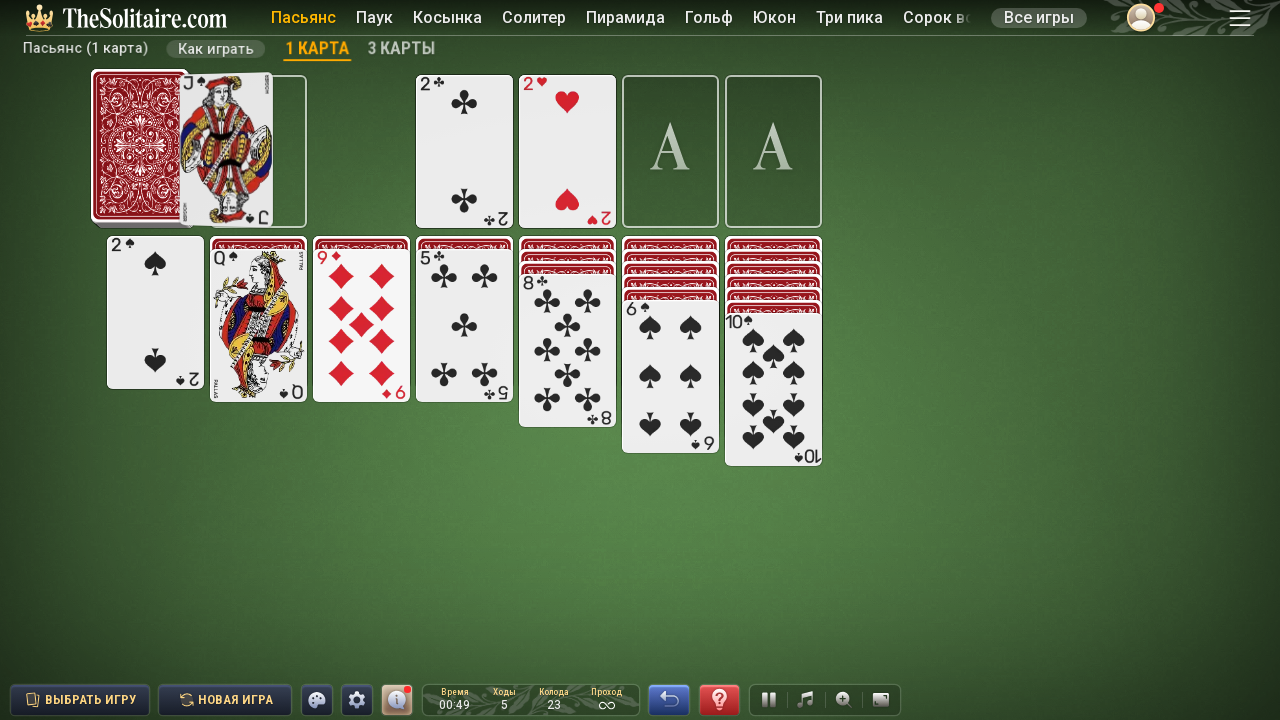

Waited 500ms after deck click
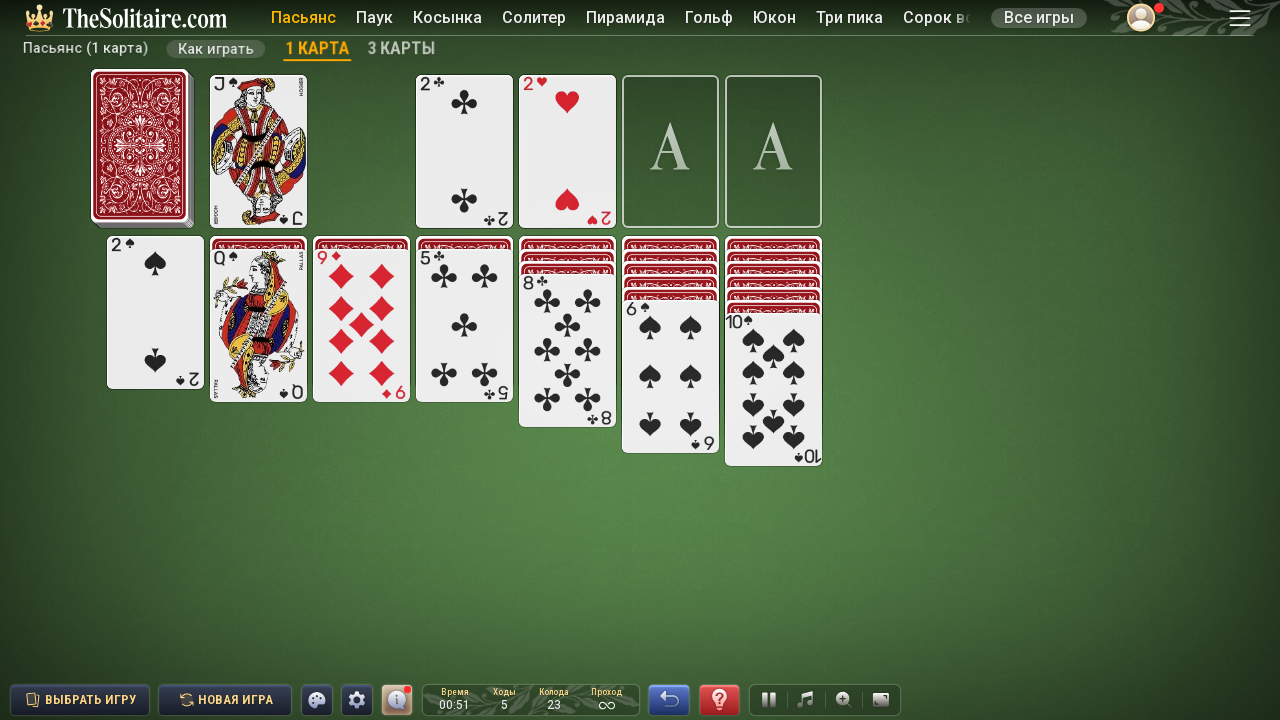

Waited 1 second before next round (round 5 complete)
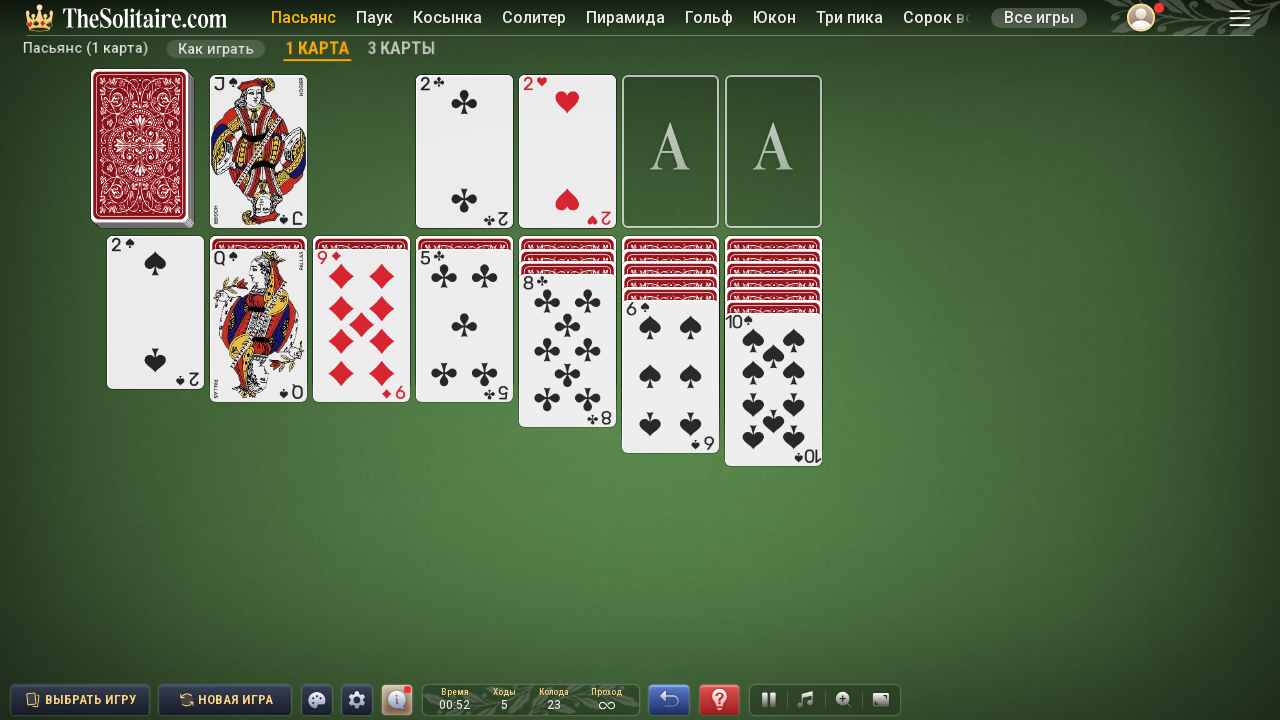

Final wait of 2 seconds to observe game result
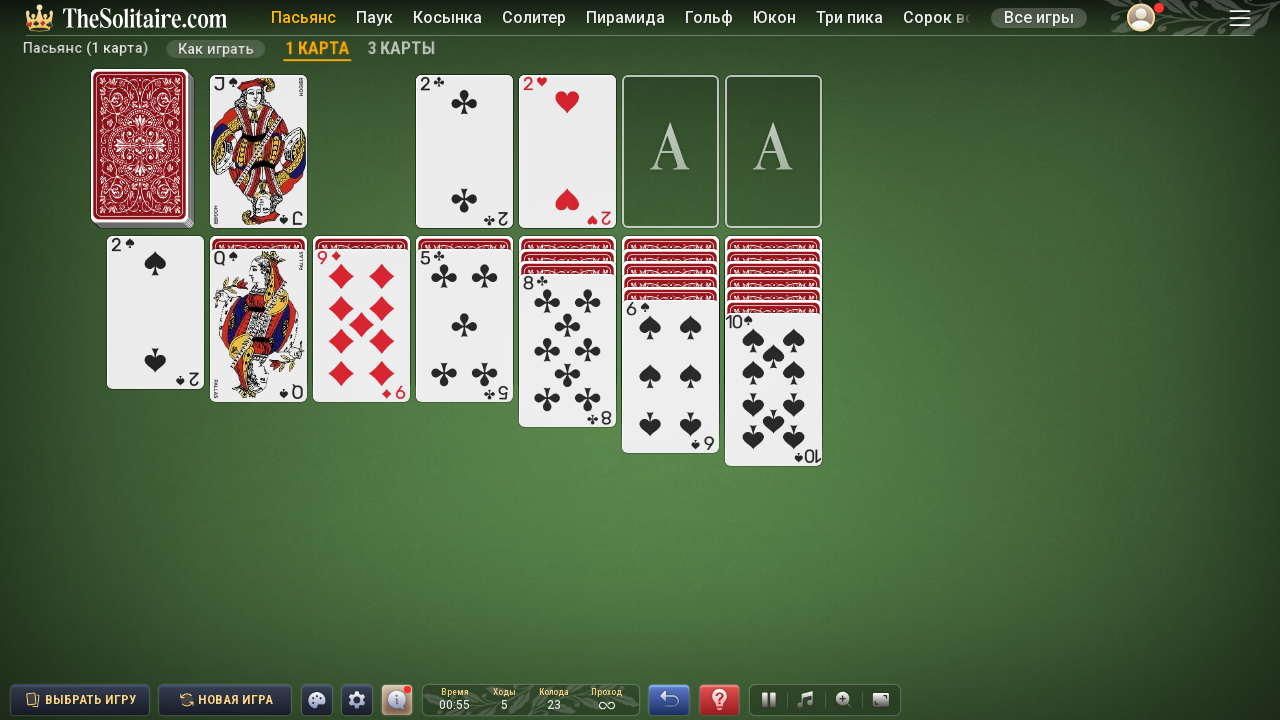

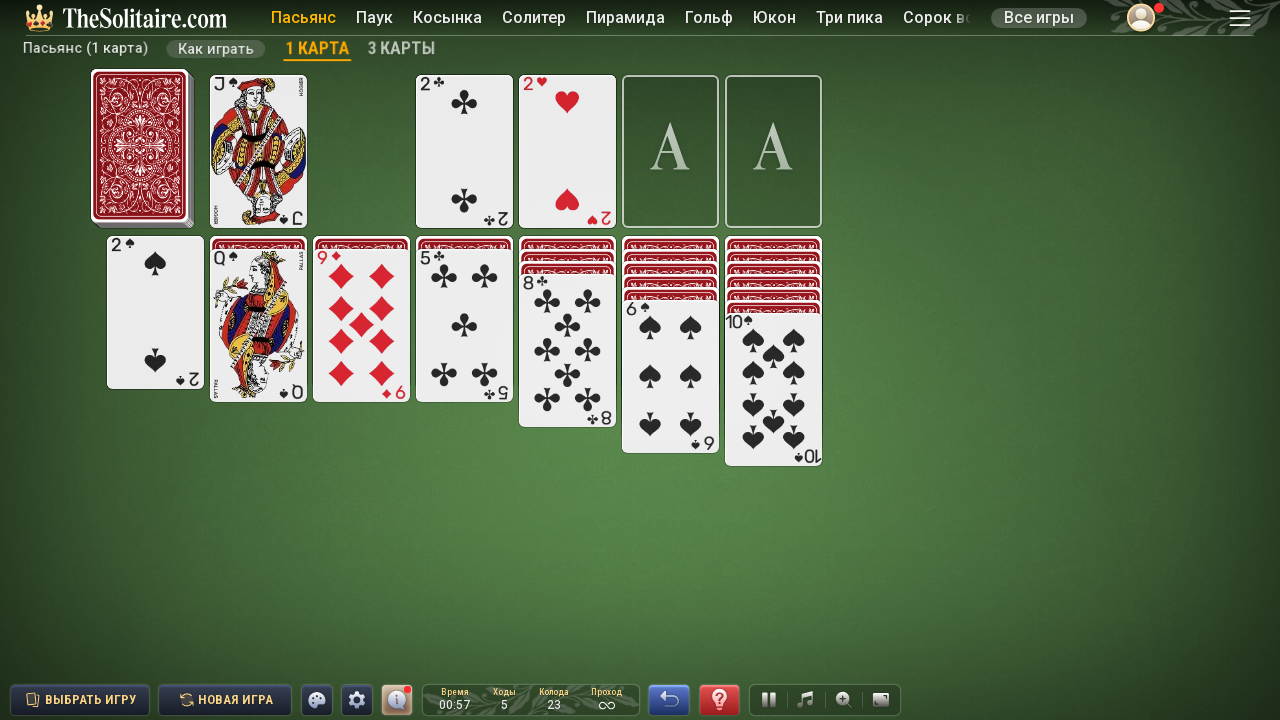